Tests AJAX content loading by clicking a button and waiting for dynamic content to appear

Starting URL: https://v1.training-support.net/selenium/ajax

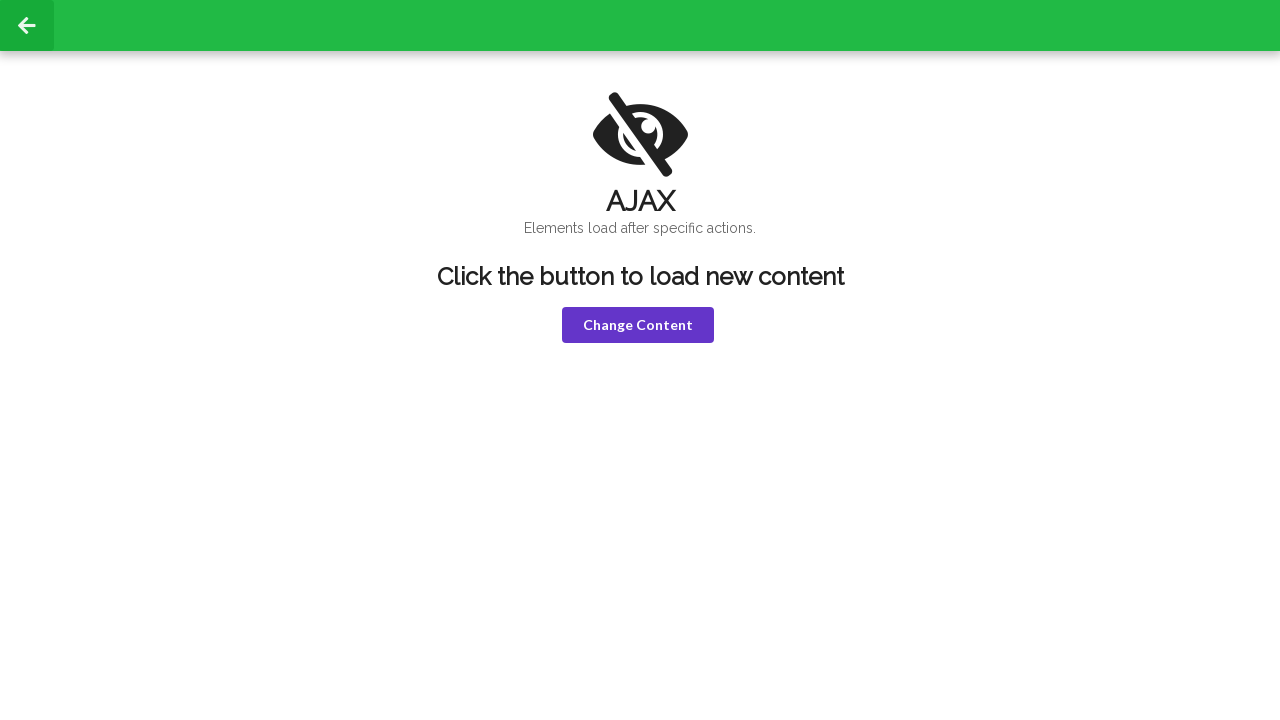

Navigated to AJAX training page
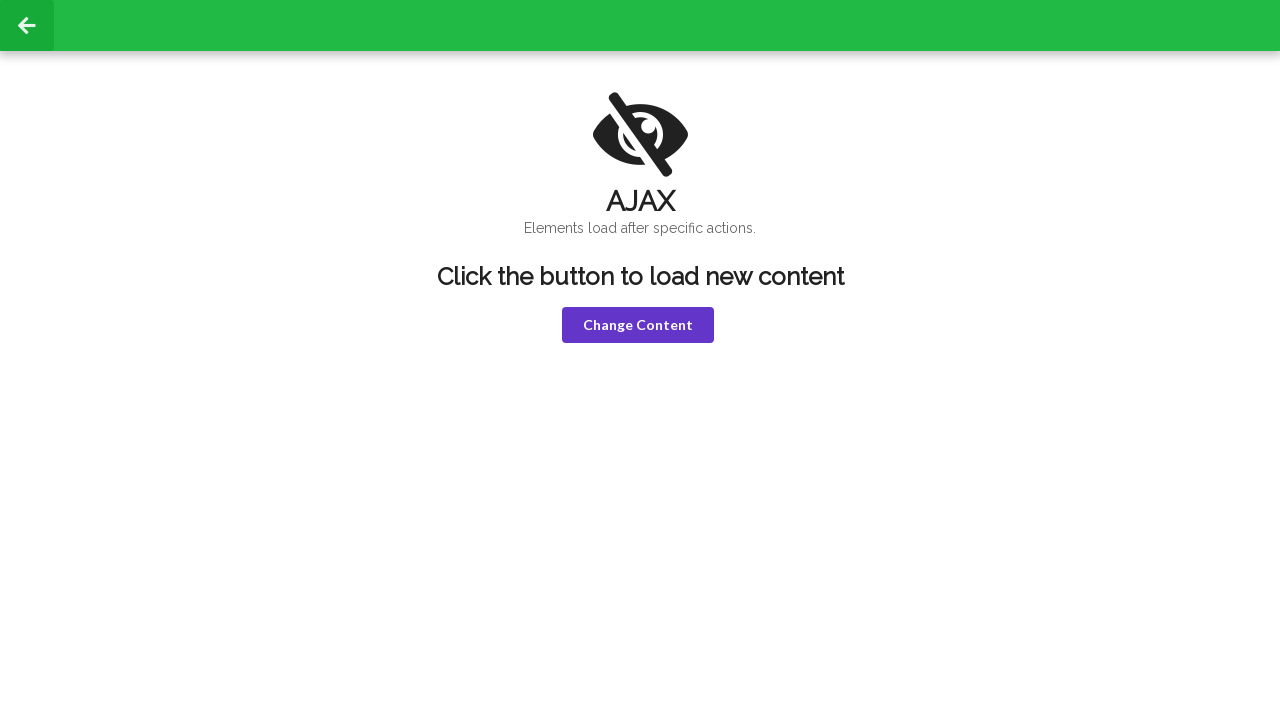

Clicked 'Change Content' button to trigger AJAX loading at (638, 325) on xpath=//button[text()='Change Content']
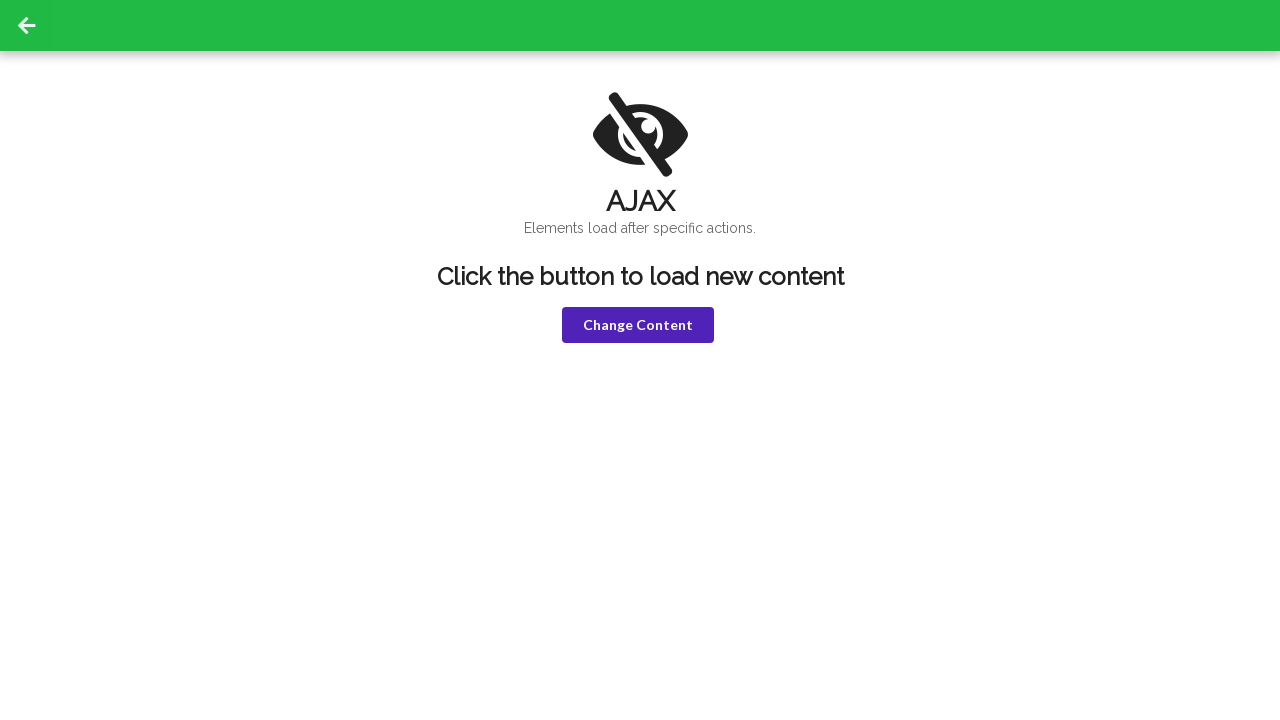

First AJAX message 'HELLO!' appeared in h1 element
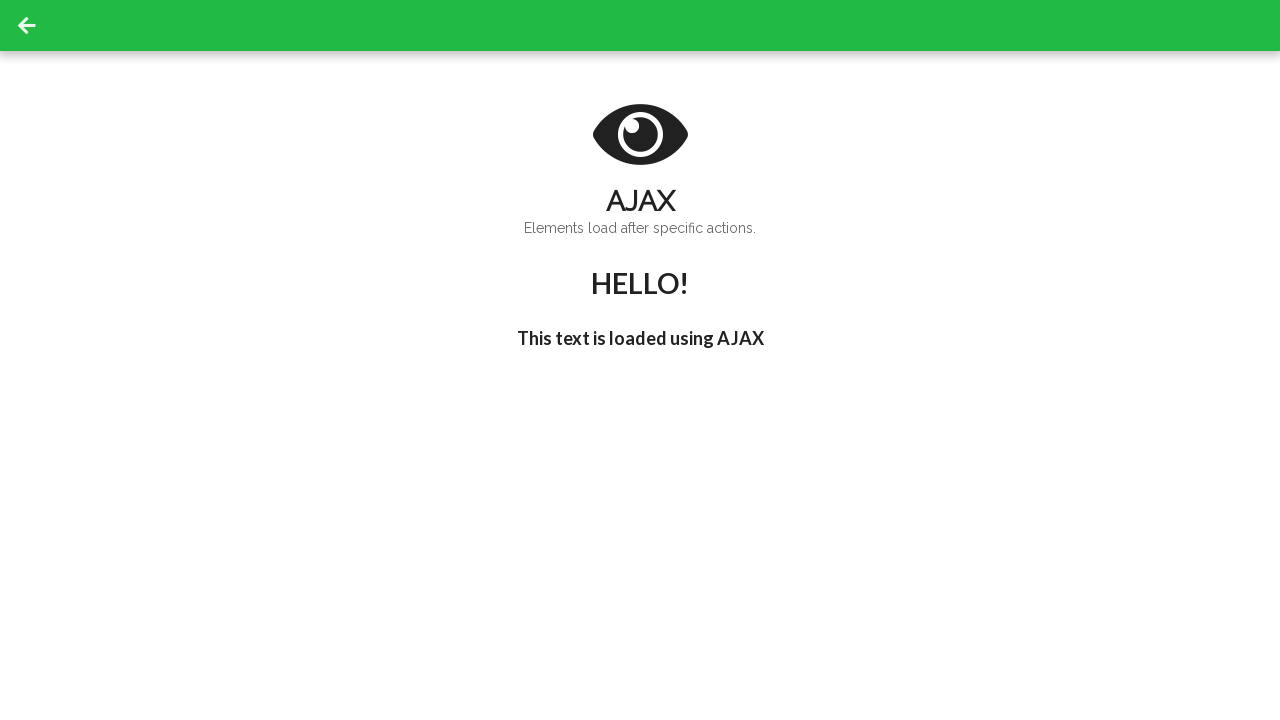

Second AJAX message "I'm late!" appeared in h3 element
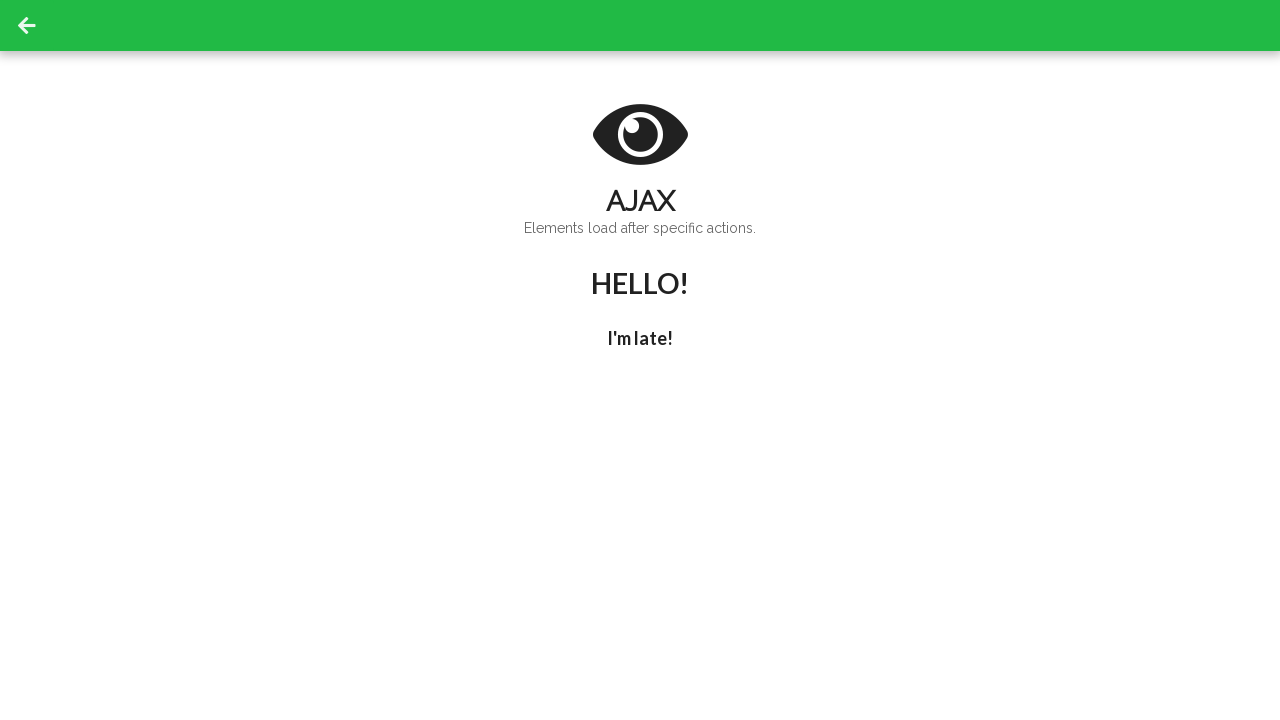

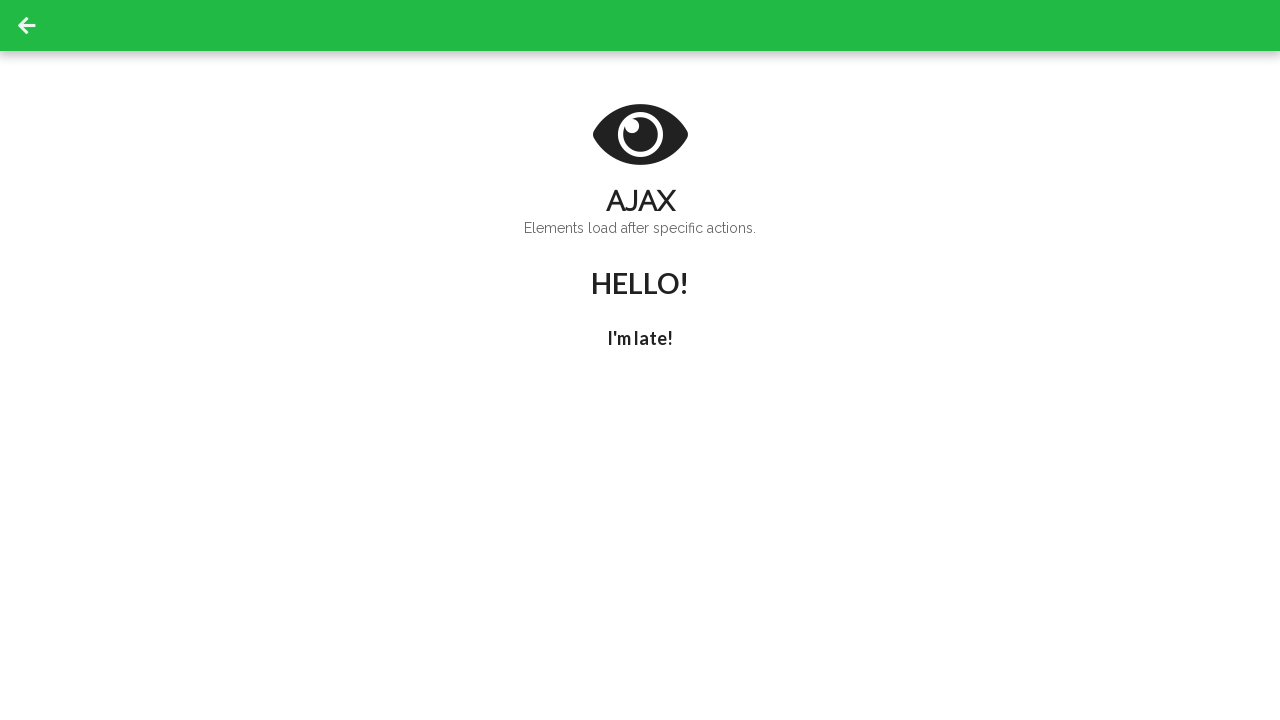